Tests JavaScript alert popup handling by filling a name field, clicking a button to trigger an alert, and accepting the alert dialog.

Starting URL: https://rahulshettyacademy.com/AutomationPractice/

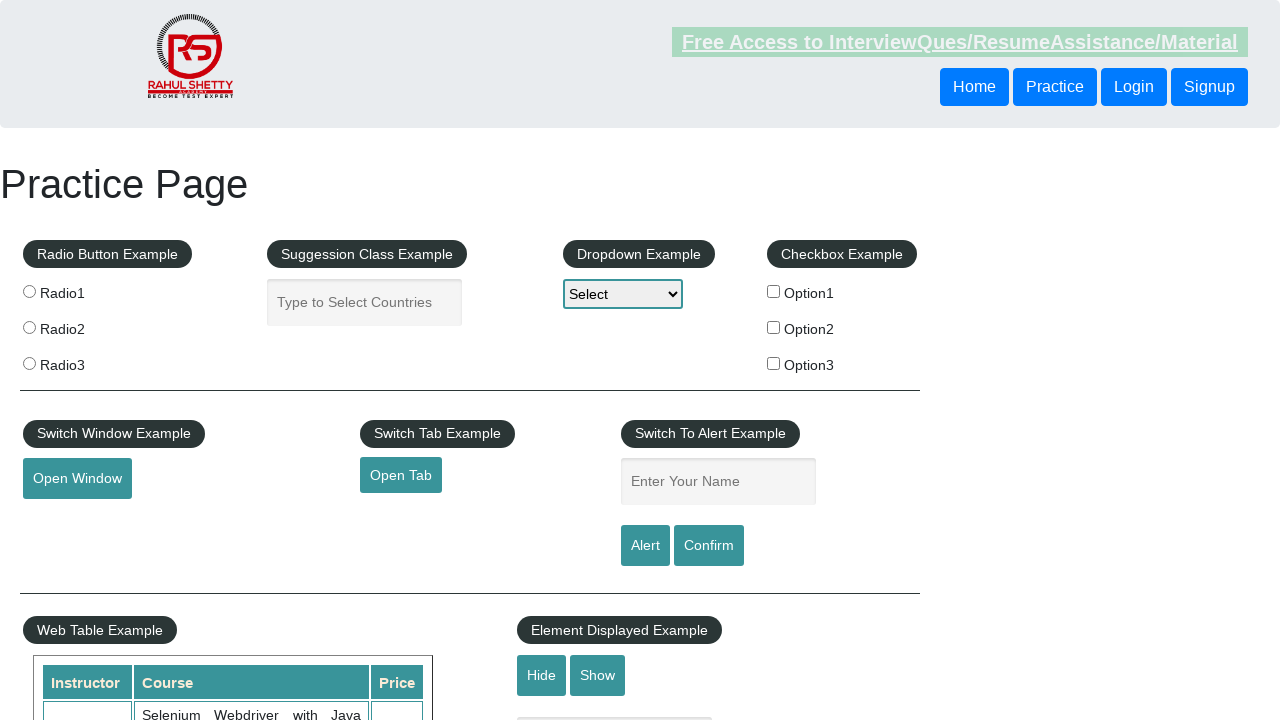

Filled name field with 'Test' on #name
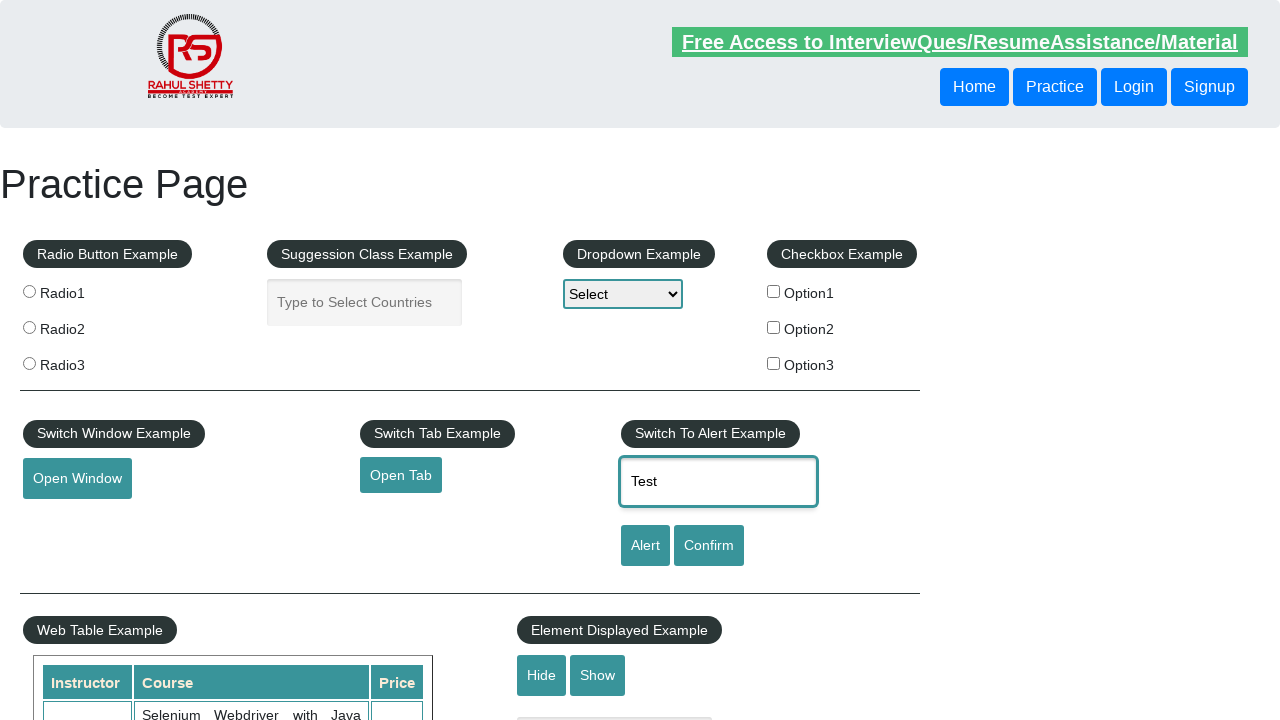

Clicked alert button to trigger JavaScript popup at (645, 546) on #alertbtn
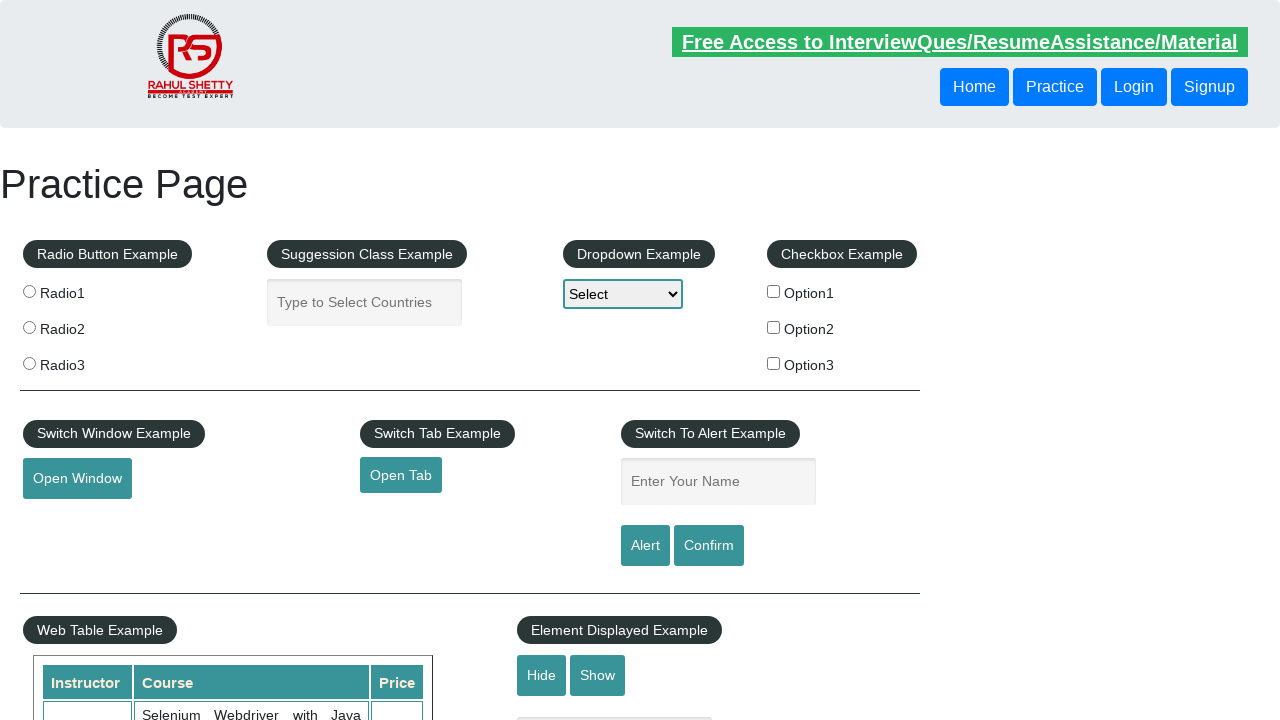

Set up dialog handler to accept alerts
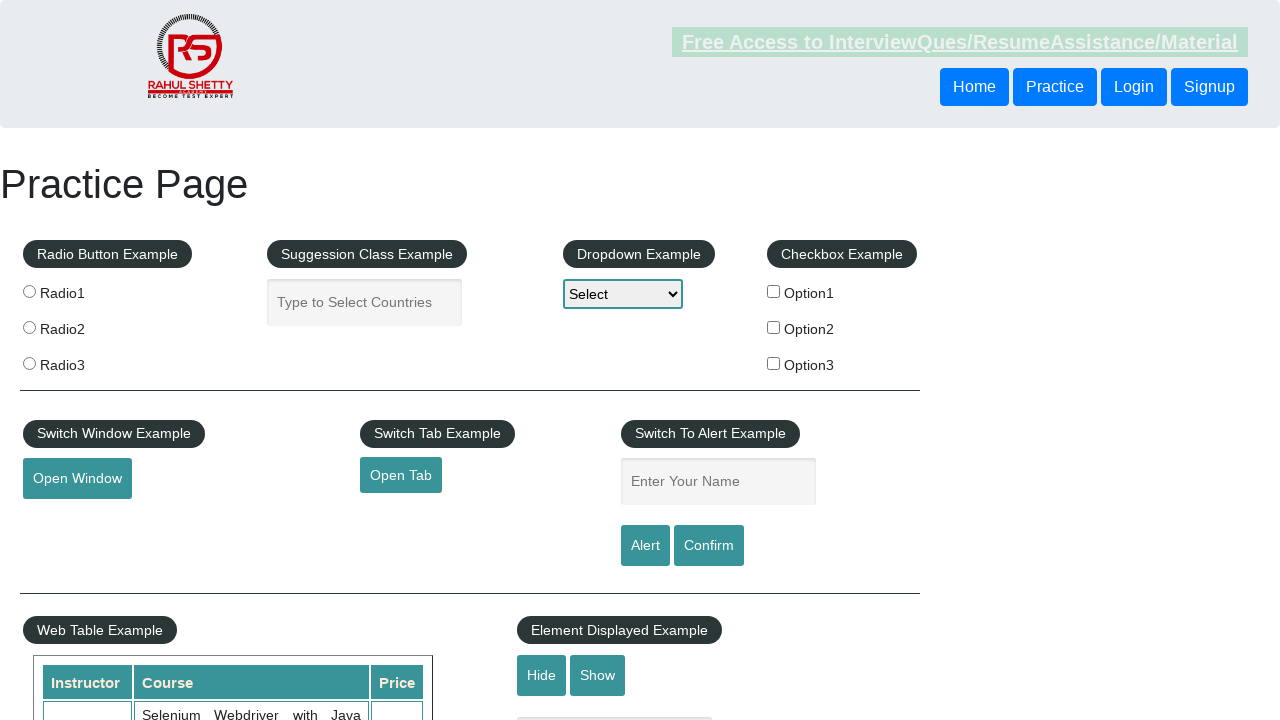

Waited for alert to be processed
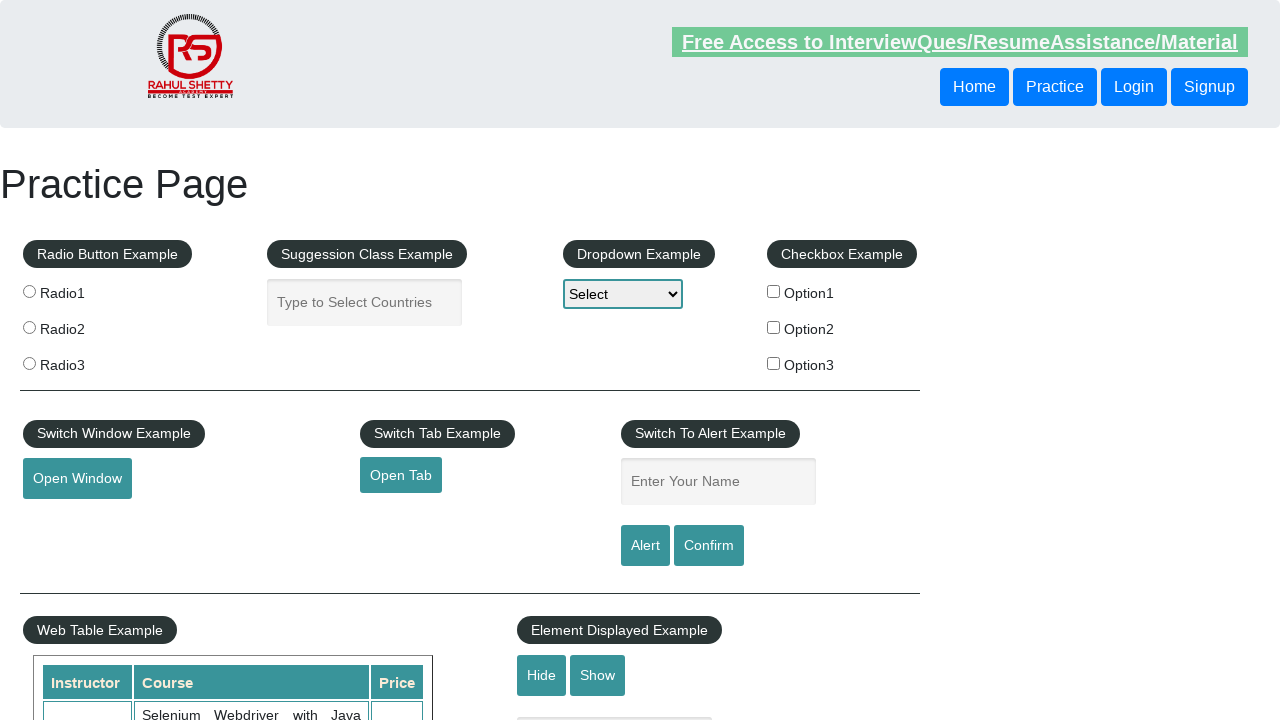

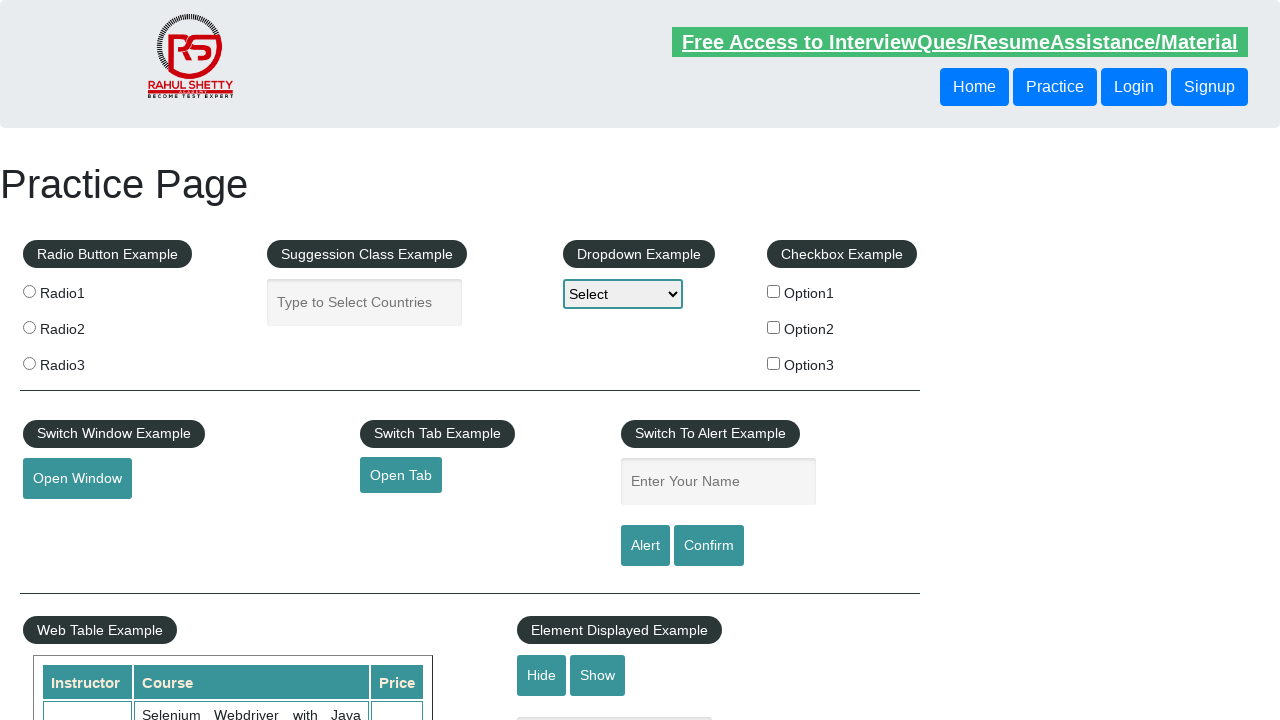